Tests language switching functionality by clicking the language switcher element and verifying the page title changes to Russian

Starting URL: http://ss.com

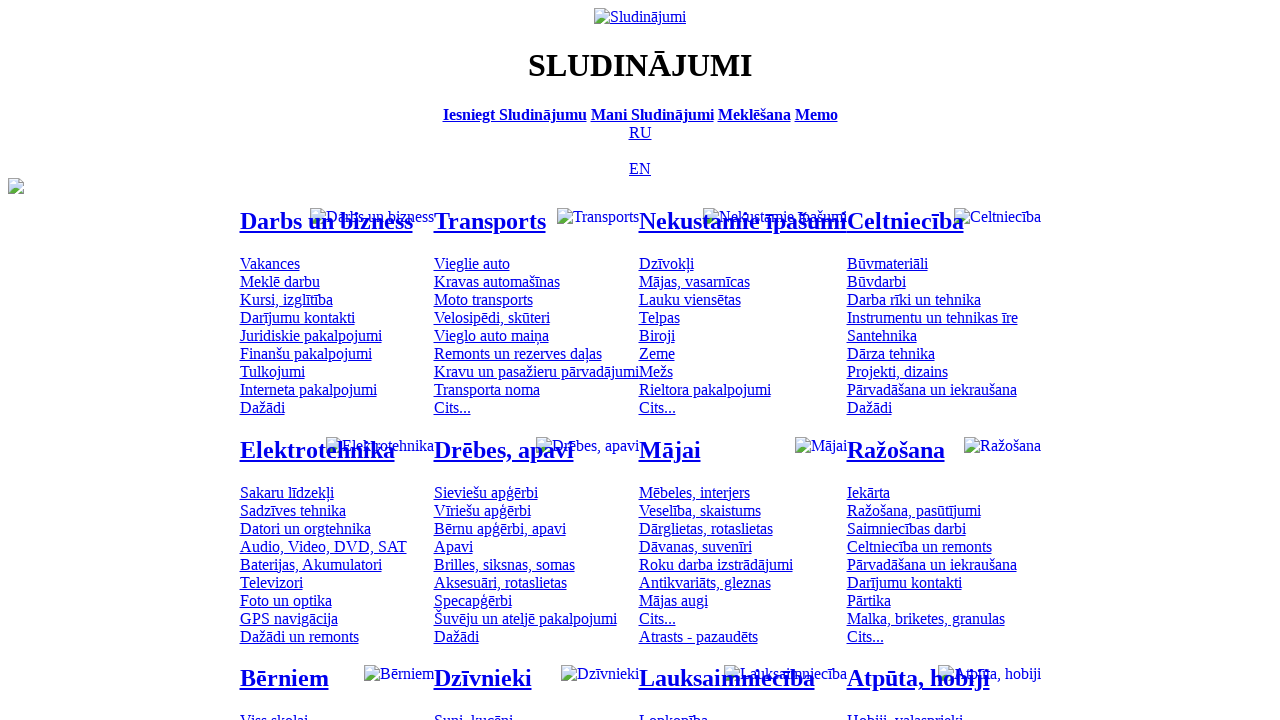

Navigated to http://ss.com
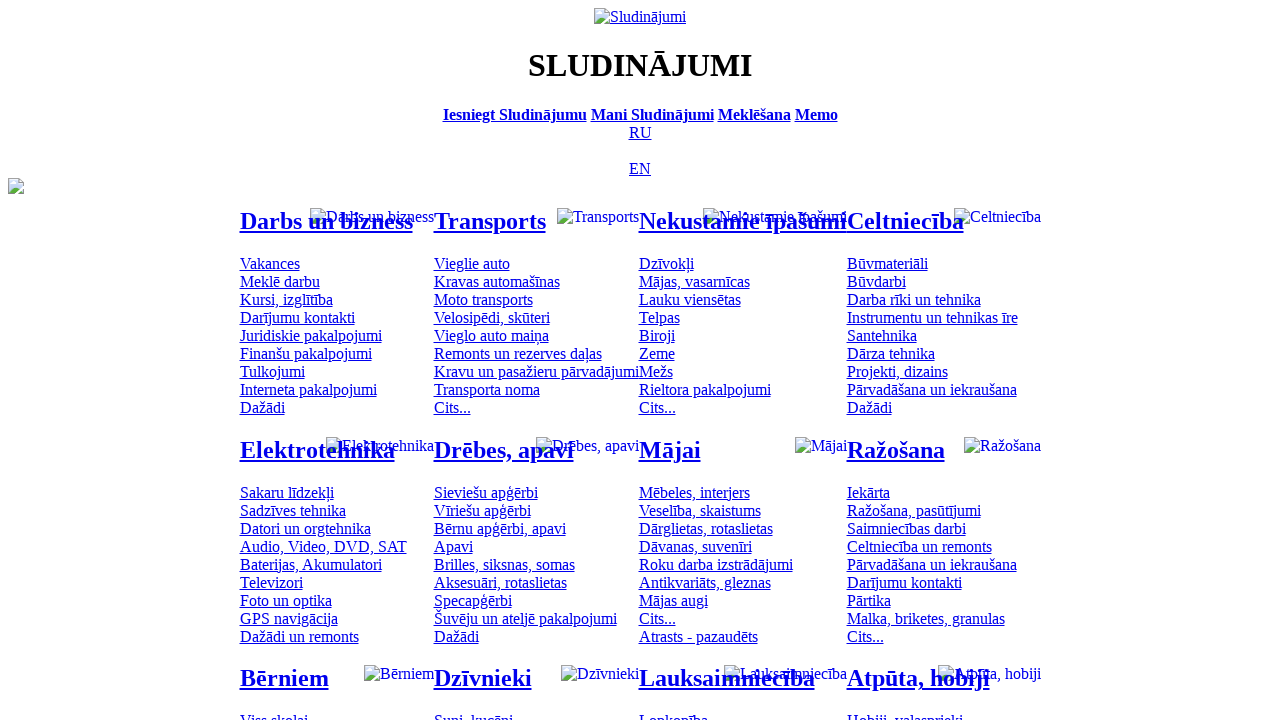

Clicked language switcher element at (640, 132) on .menu_lang .a_menu
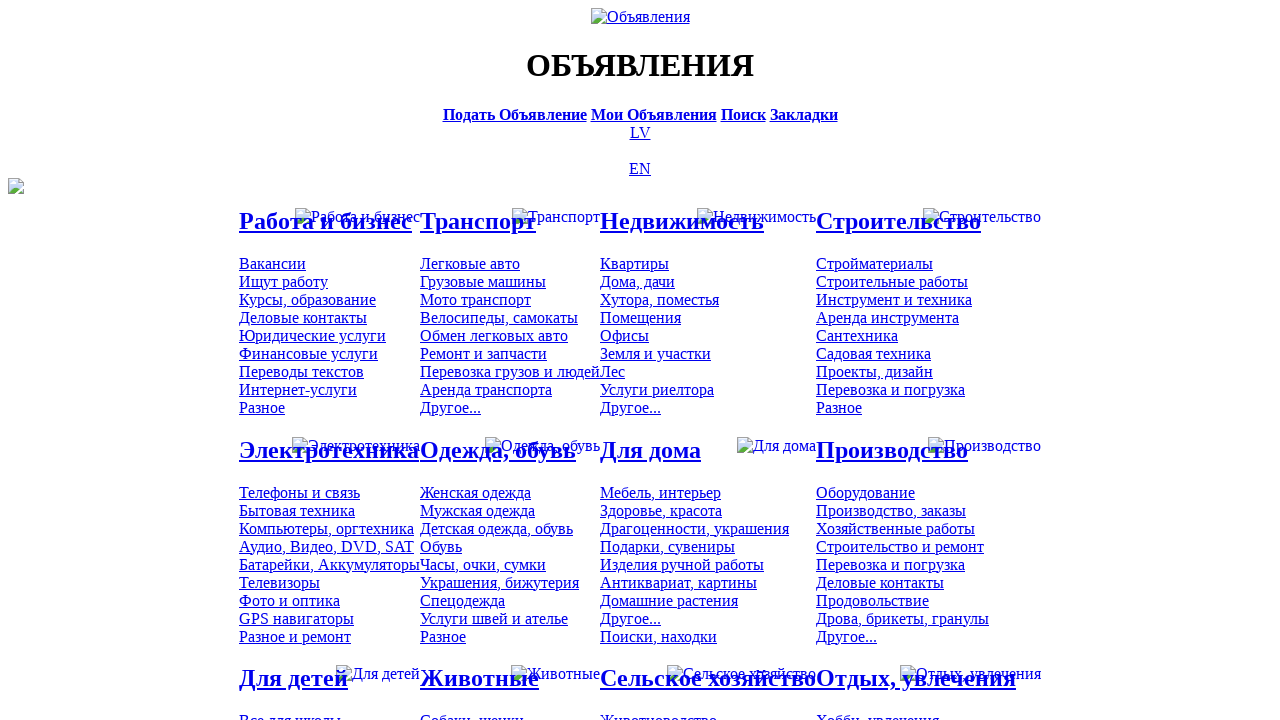

Verified page title changed to Russian: 'Объявления - SS.COM'
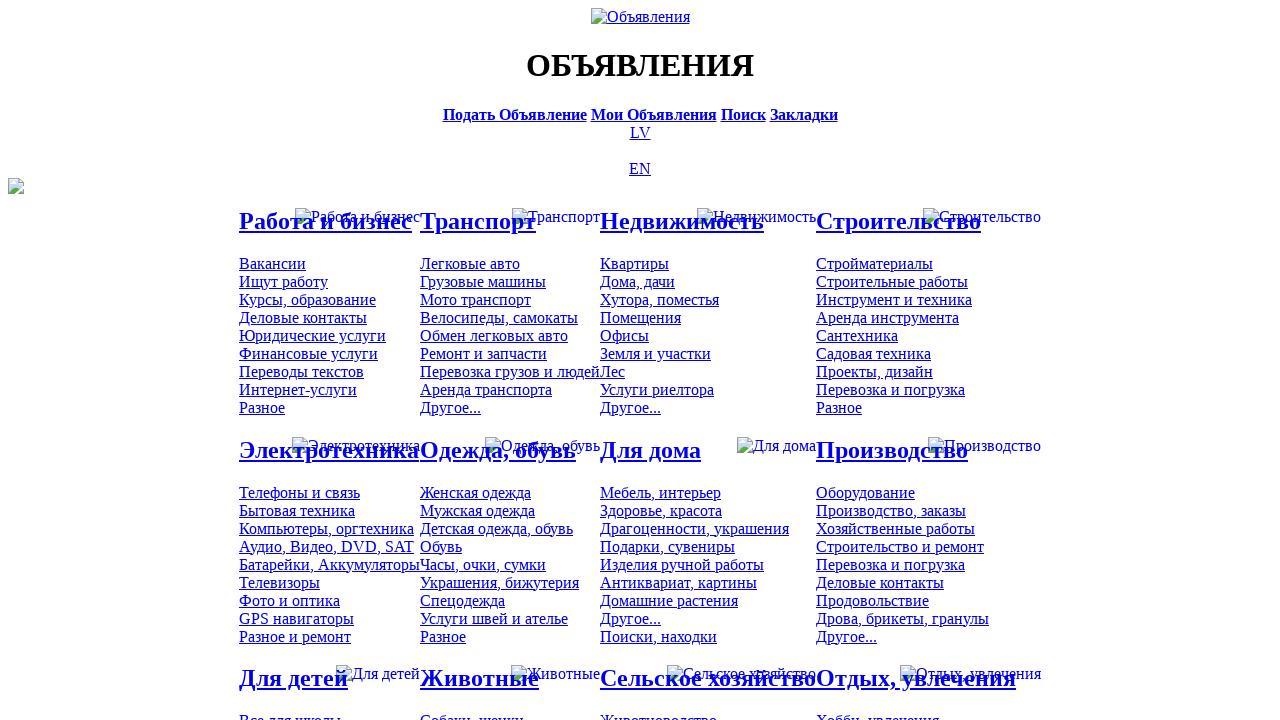

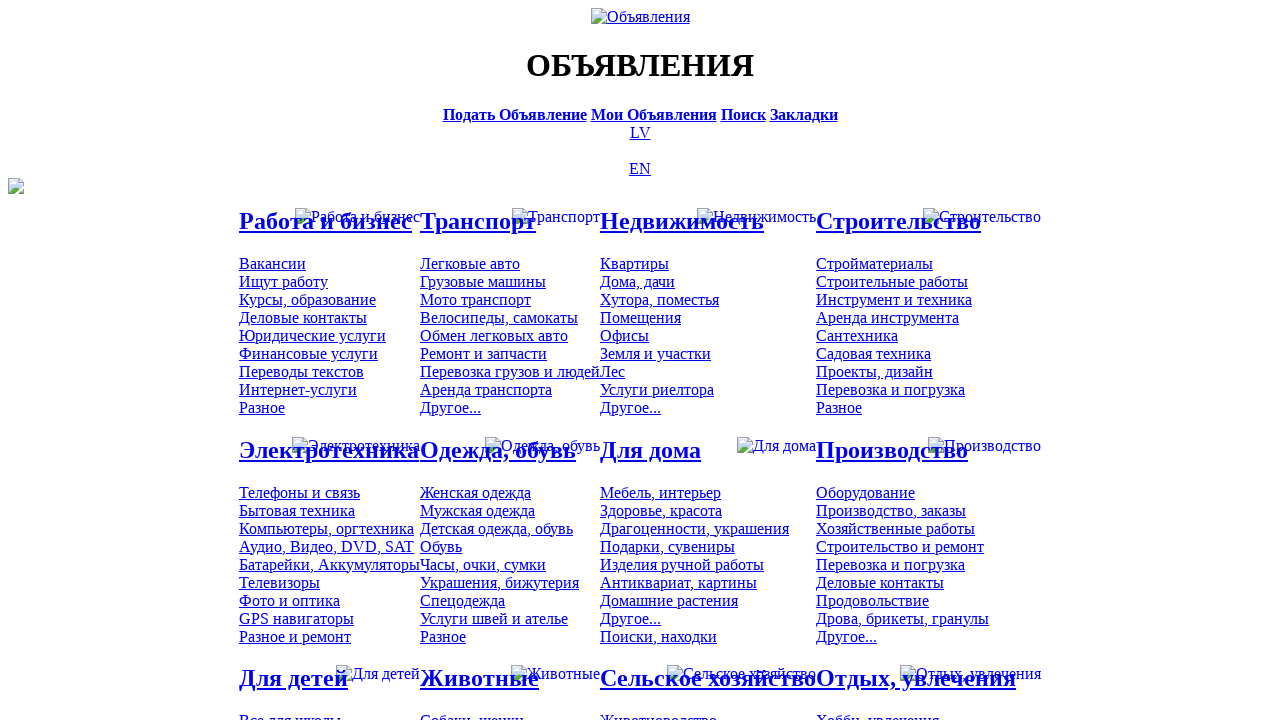